Clicks a button that opens a new window, switches to the new window, and verifies that a list contains "Document 2"

Starting URL: https://skryabin.com/market/quote.html

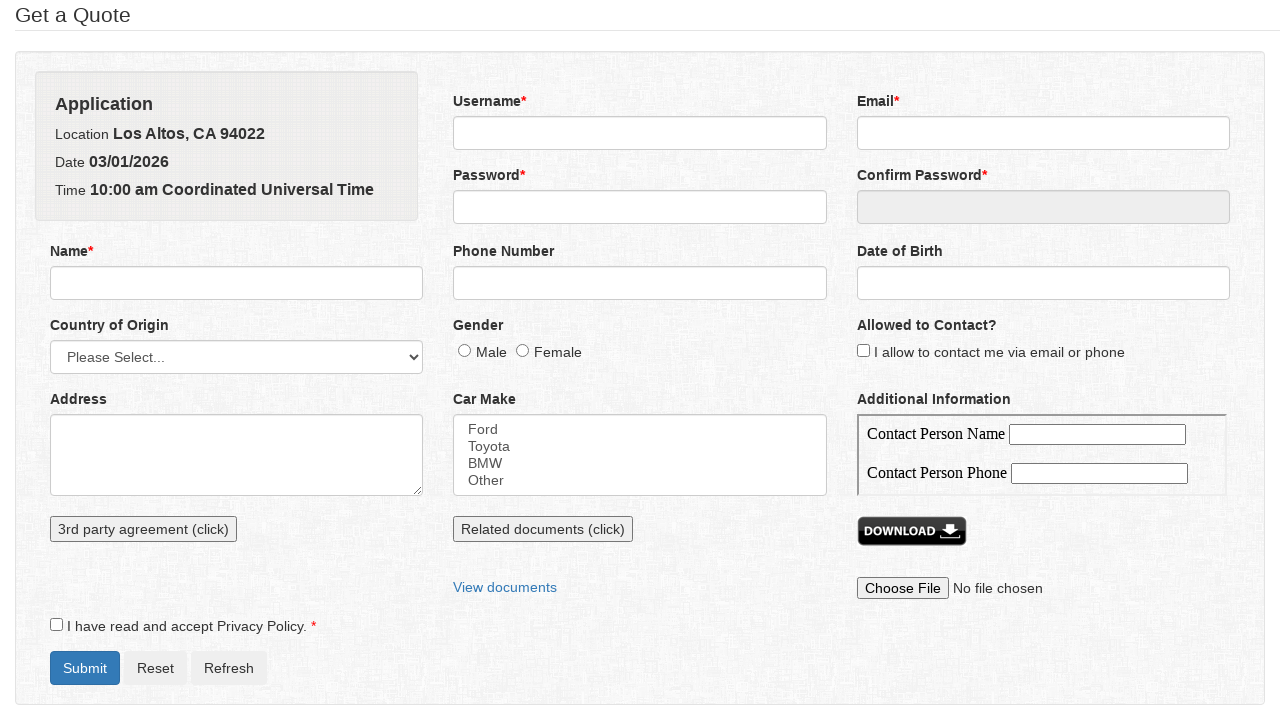

Clicked button to open new window at (543, 529) on xpath=//button[contains(@onclick,'new')]
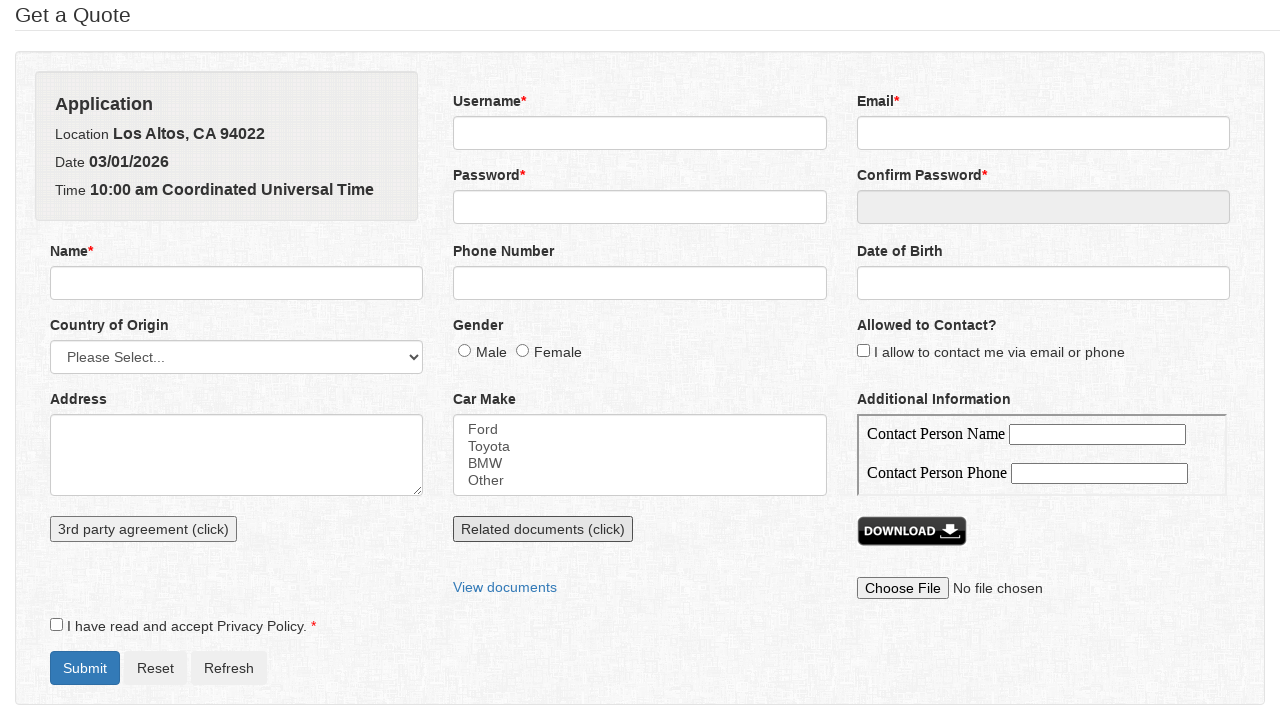

New window opened and captured
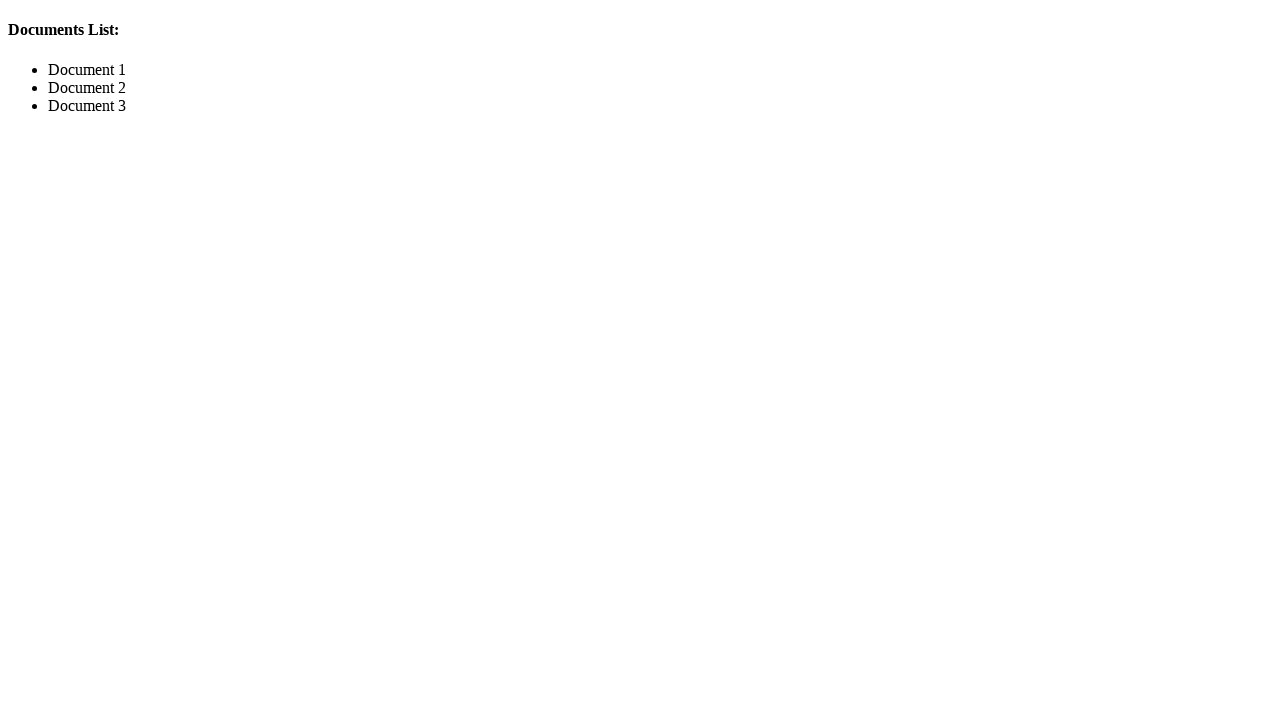

New page finished loading
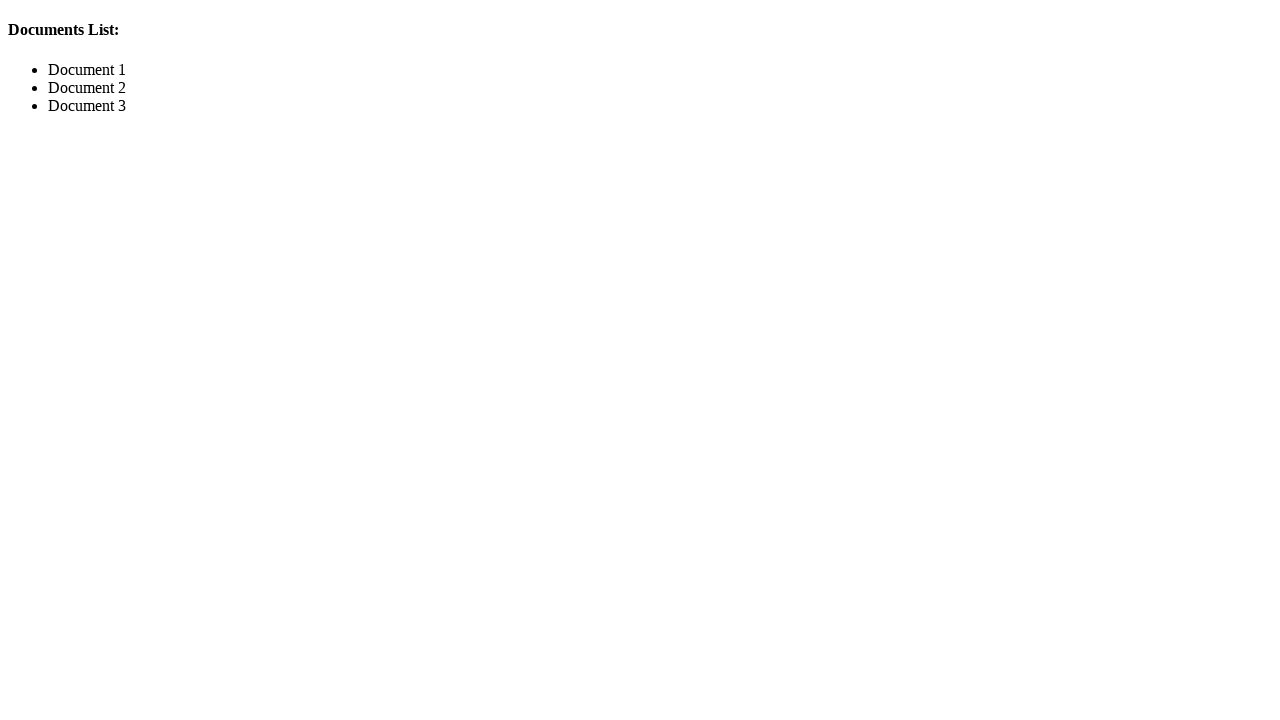

Verified that list contains 'Document 2'
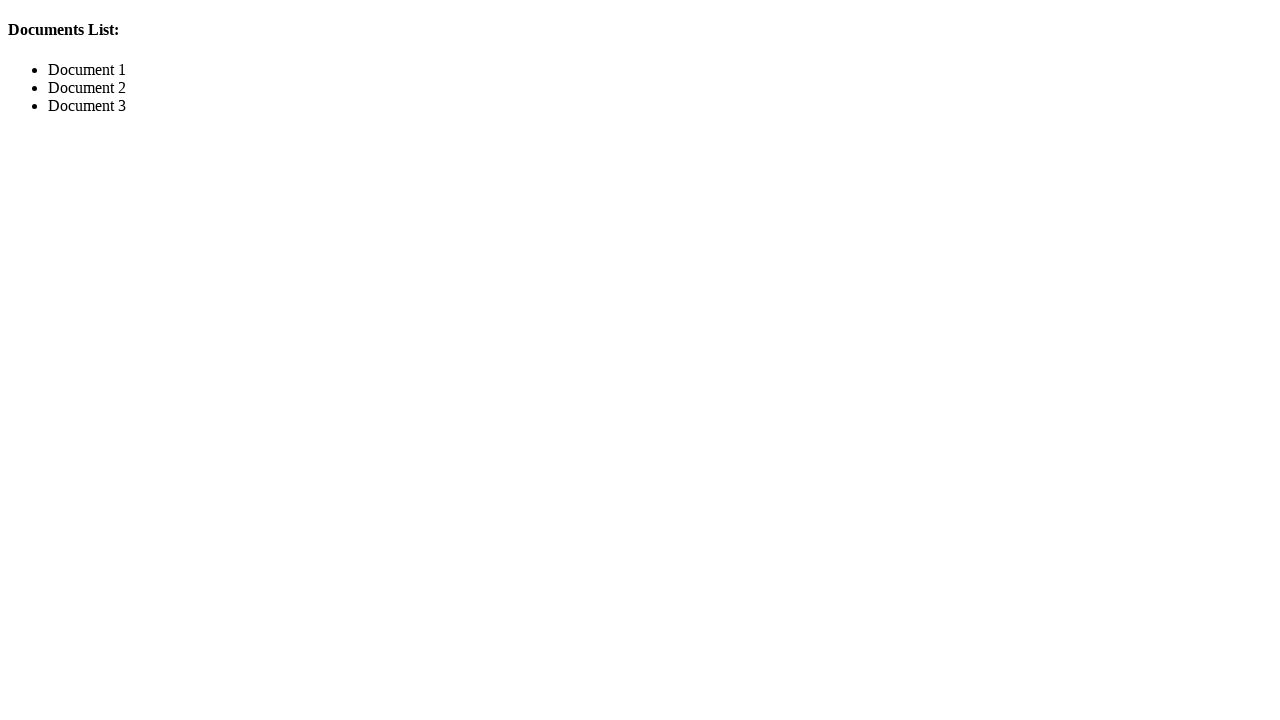

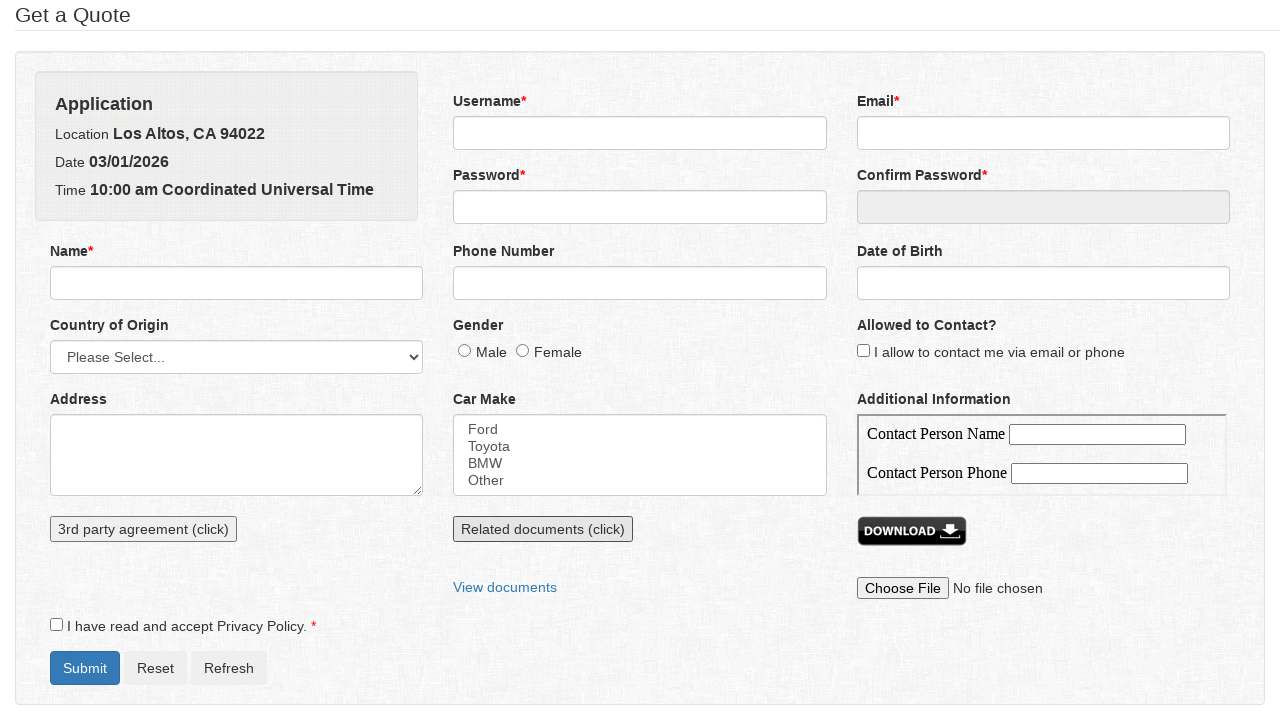